Tests that entered text is trimmed when editing a todo item

Starting URL: https://demo.playwright.dev/todomvc

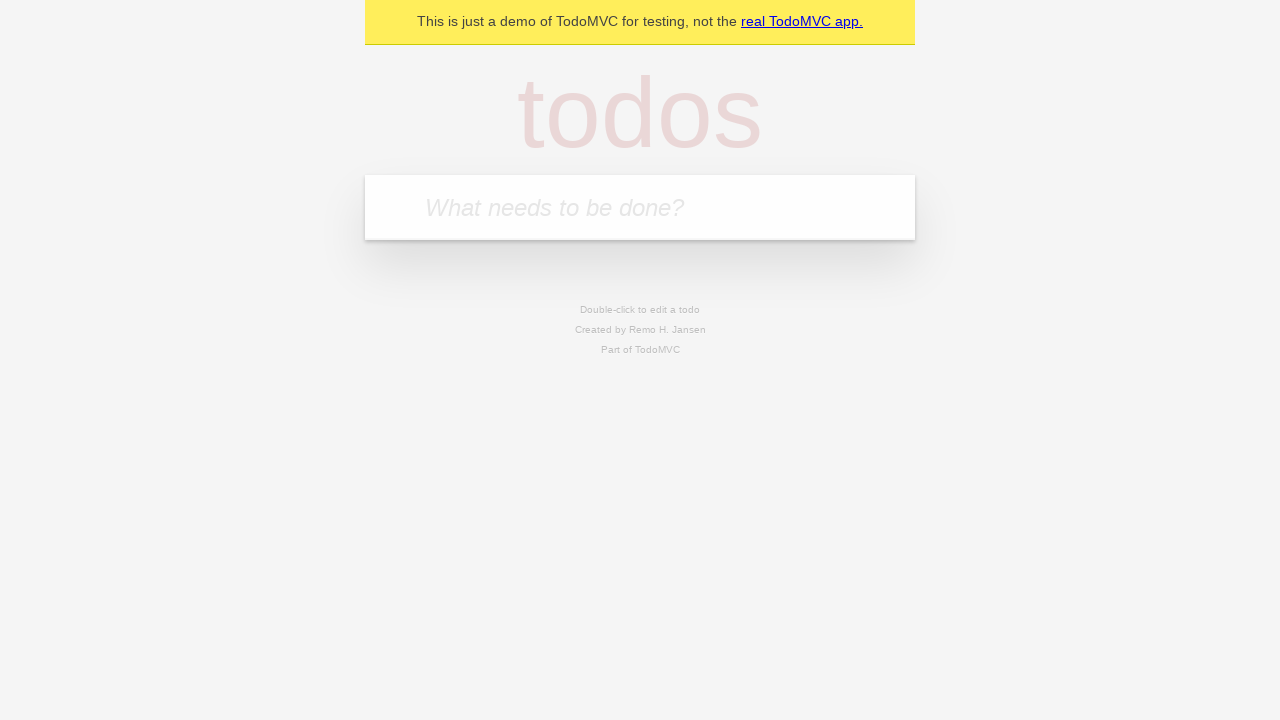

Filled input field with 'buy some cheese' on internal:attr=[placeholder="What needs to be done?"i]
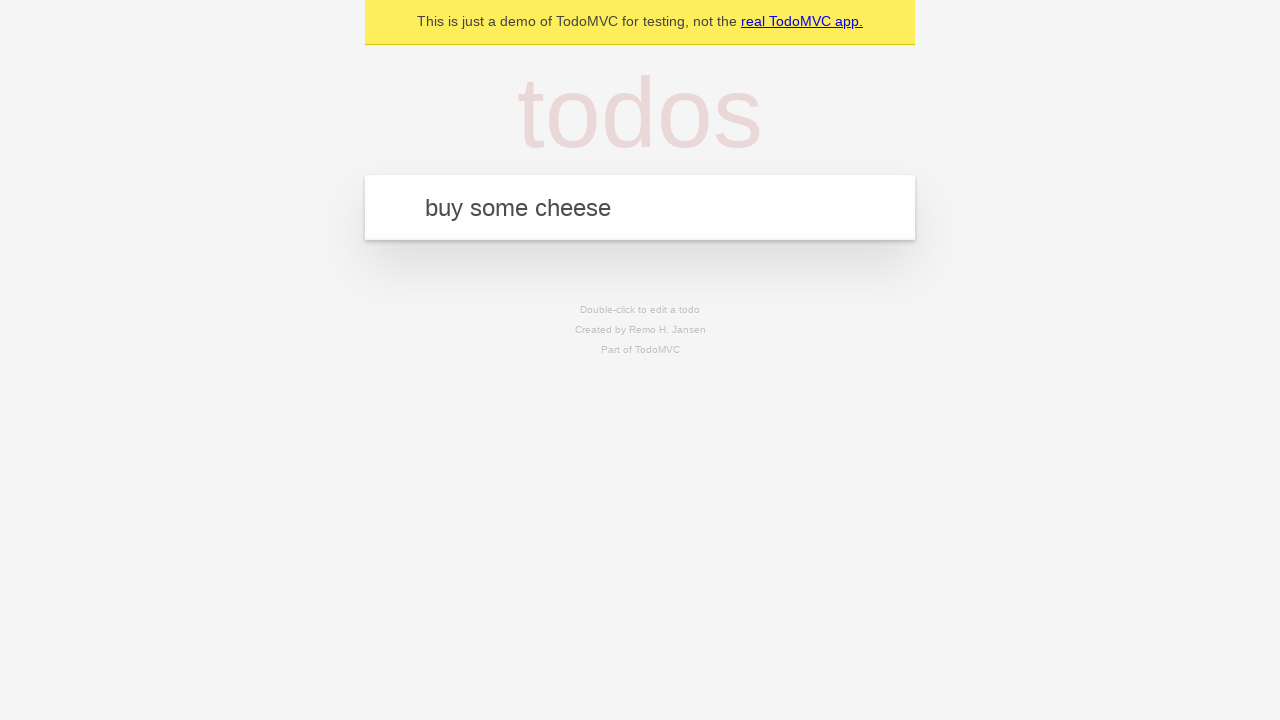

Pressed Enter to create first todo item on internal:attr=[placeholder="What needs to be done?"i]
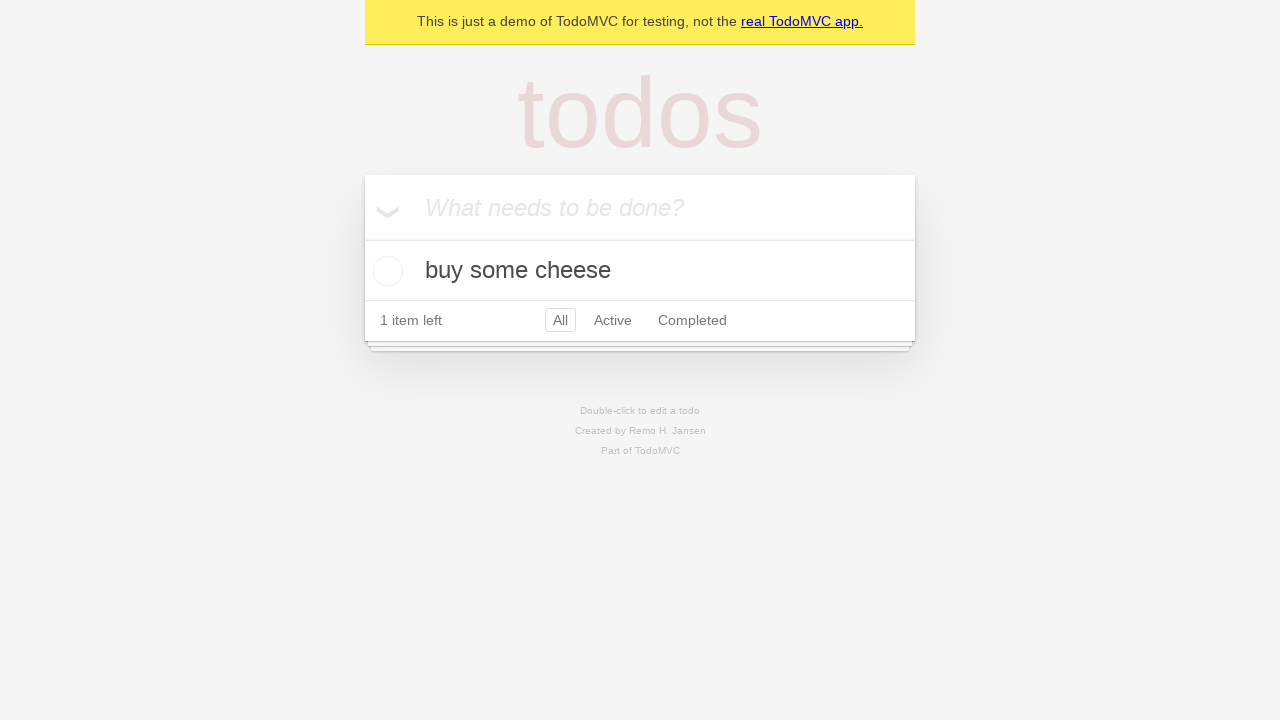

Filled input field with 'feed the cat' on internal:attr=[placeholder="What needs to be done?"i]
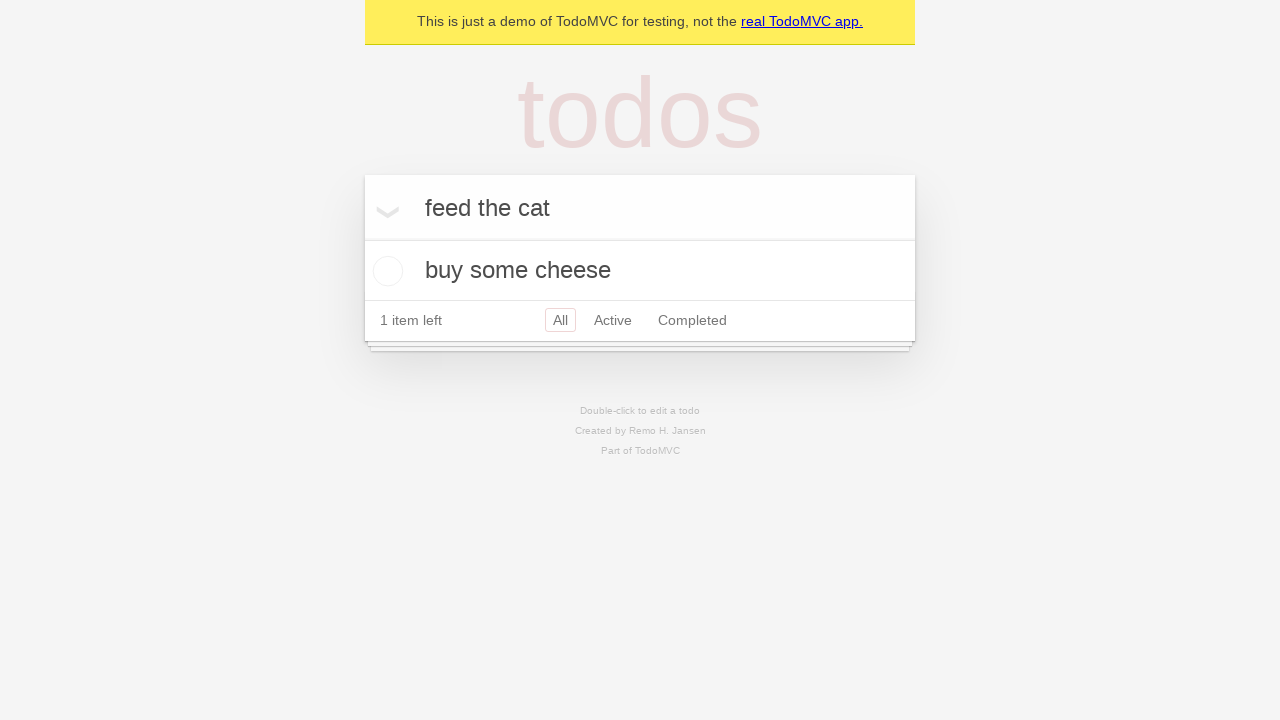

Pressed Enter to create second todo item on internal:attr=[placeholder="What needs to be done?"i]
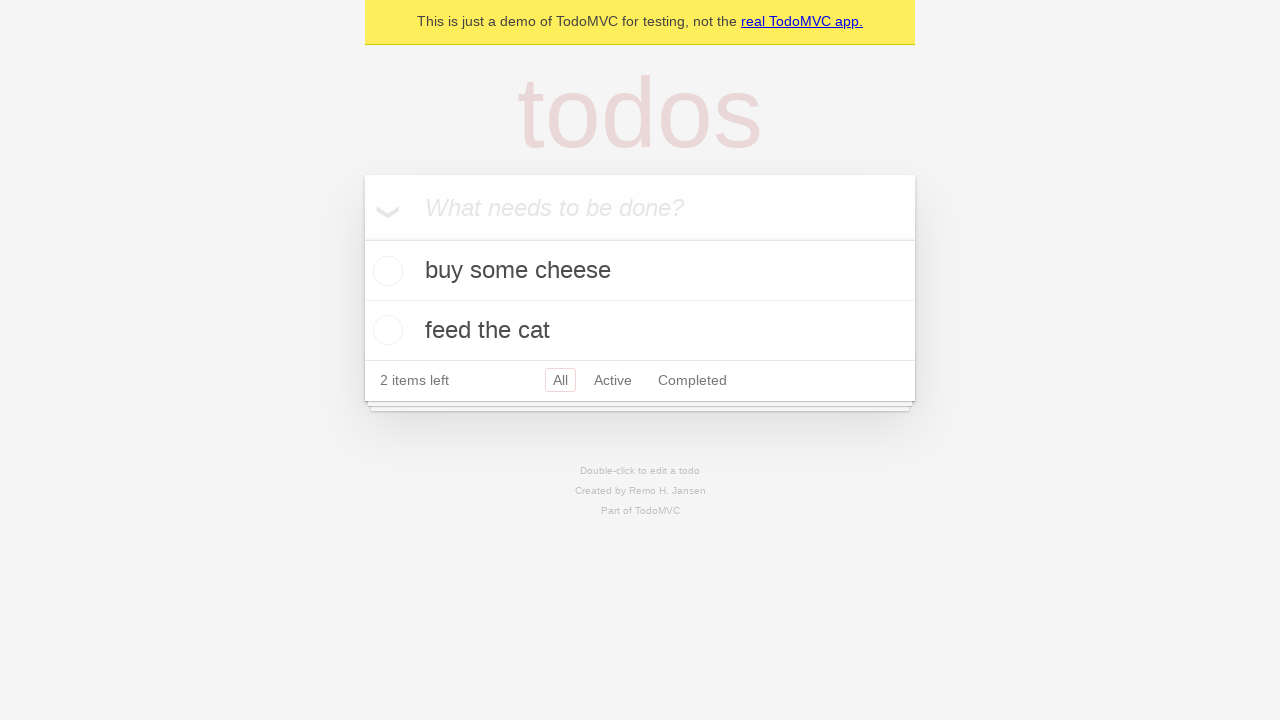

Filled input field with 'book a doctors appointment' on internal:attr=[placeholder="What needs to be done?"i]
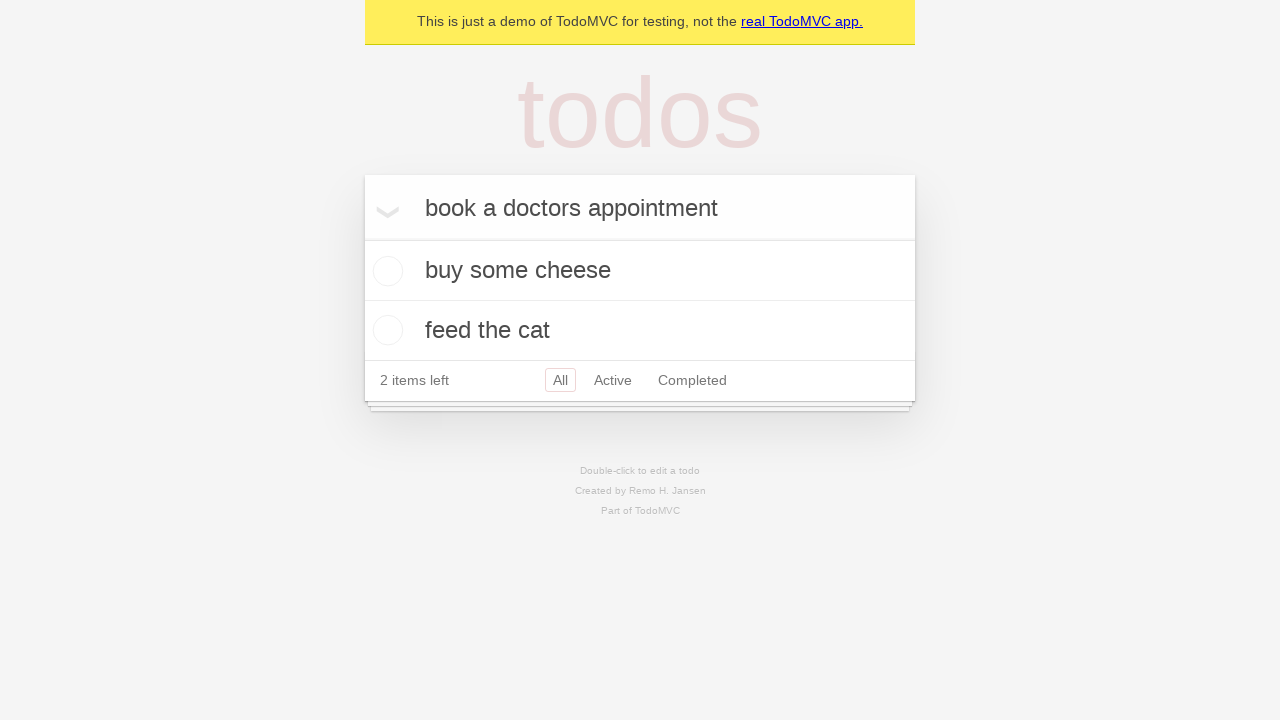

Pressed Enter to create third todo item on internal:attr=[placeholder="What needs to be done?"i]
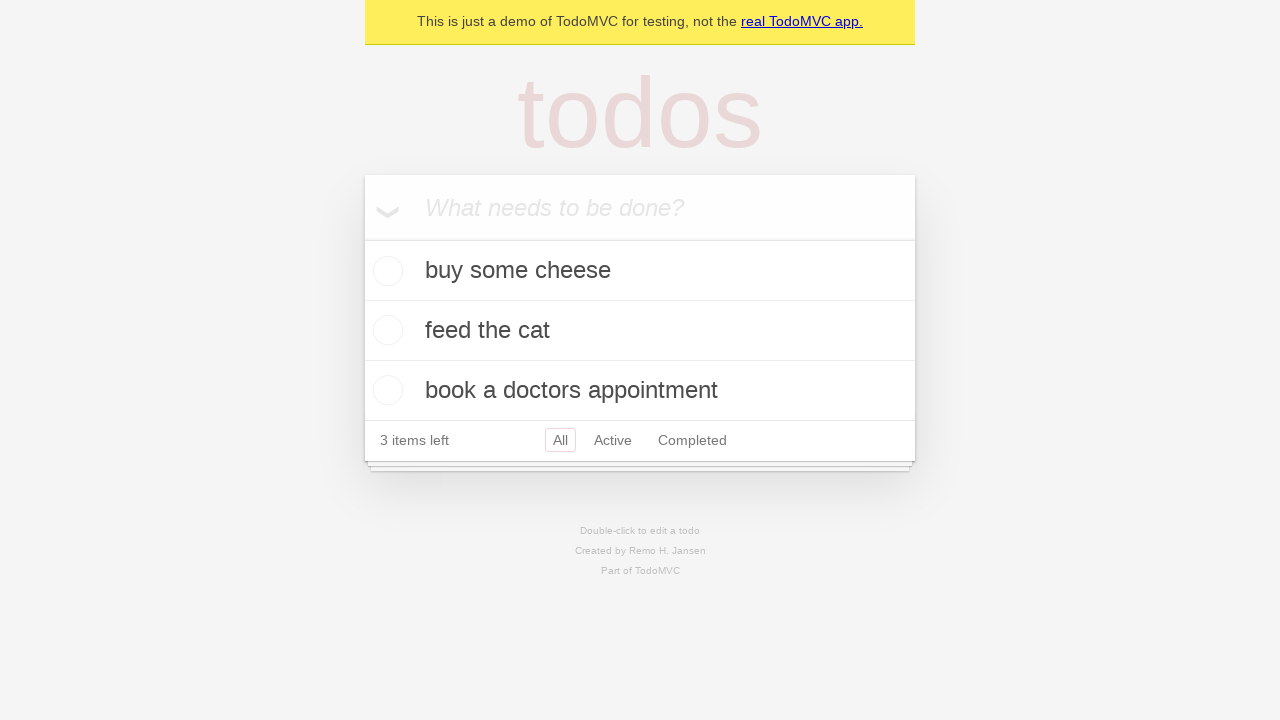

Waited for third todo item to load
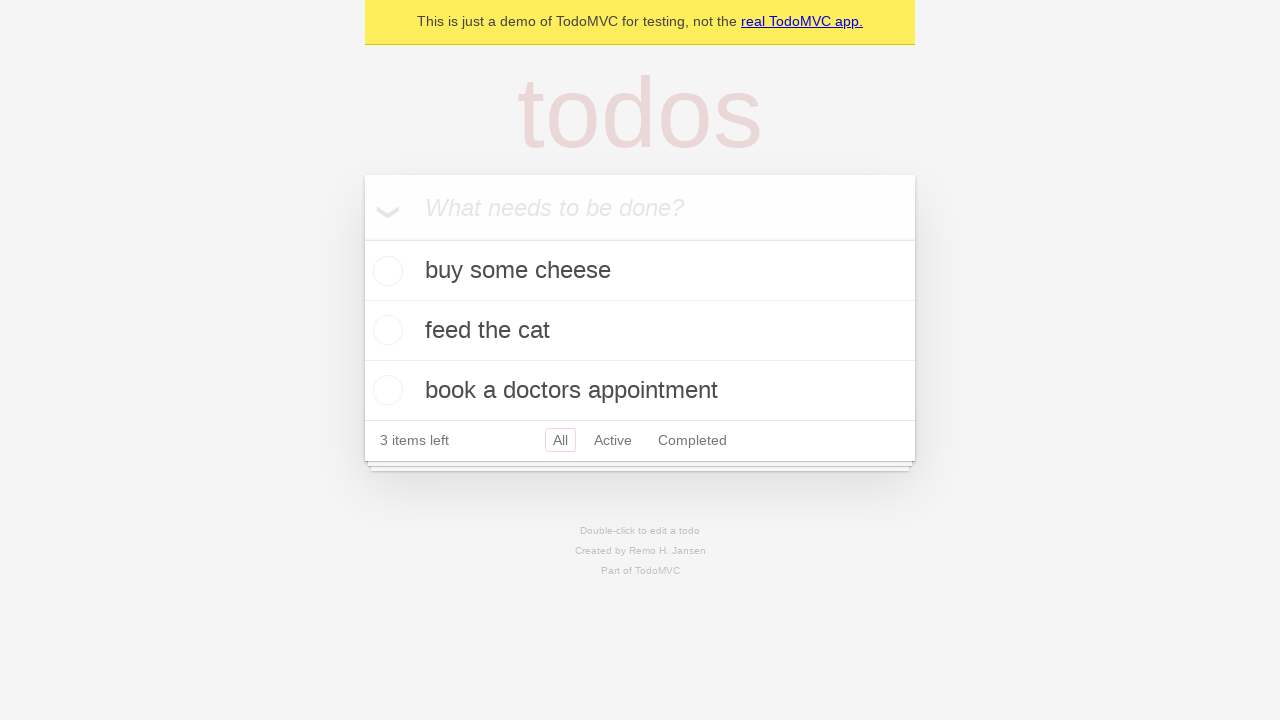

Double-clicked second todo item to enter edit mode at (640, 331) on [data-testid='todo-item'] >> nth=1
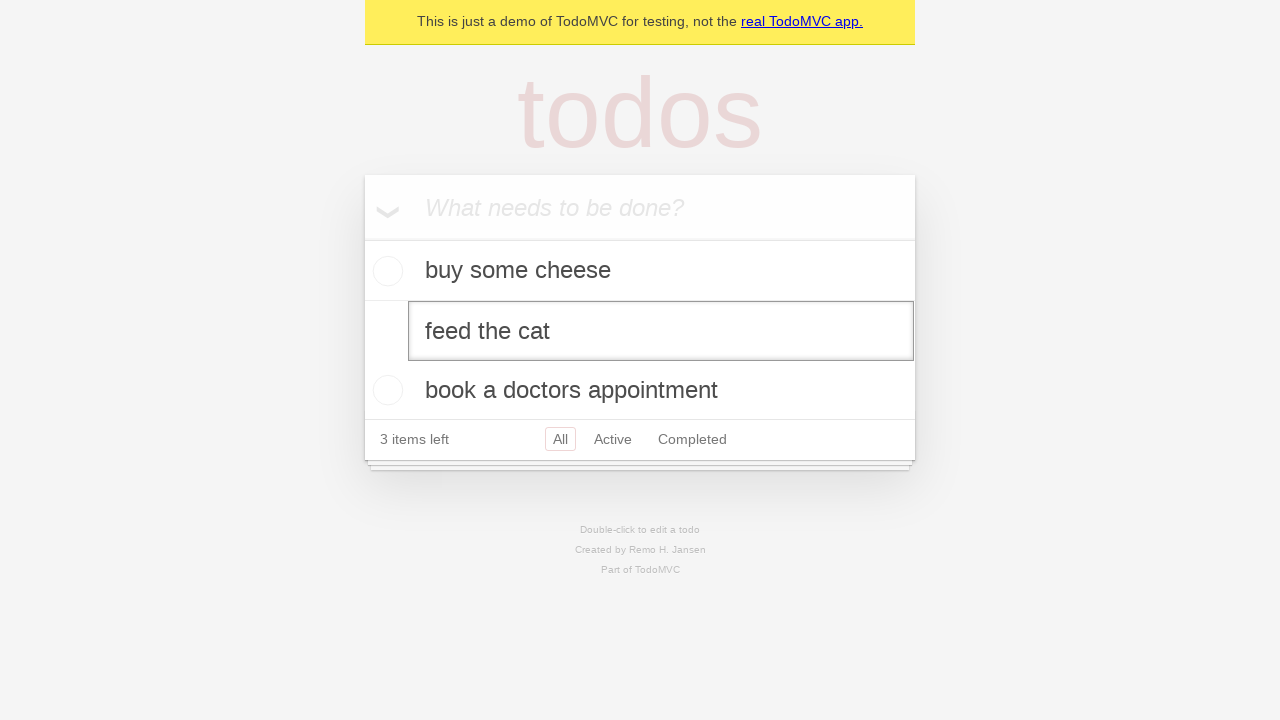

Filled edit field with text containing leading and trailing spaces on [data-testid='todo-item'] >> nth=1 >> internal:role=textbox[name="Edit"i]
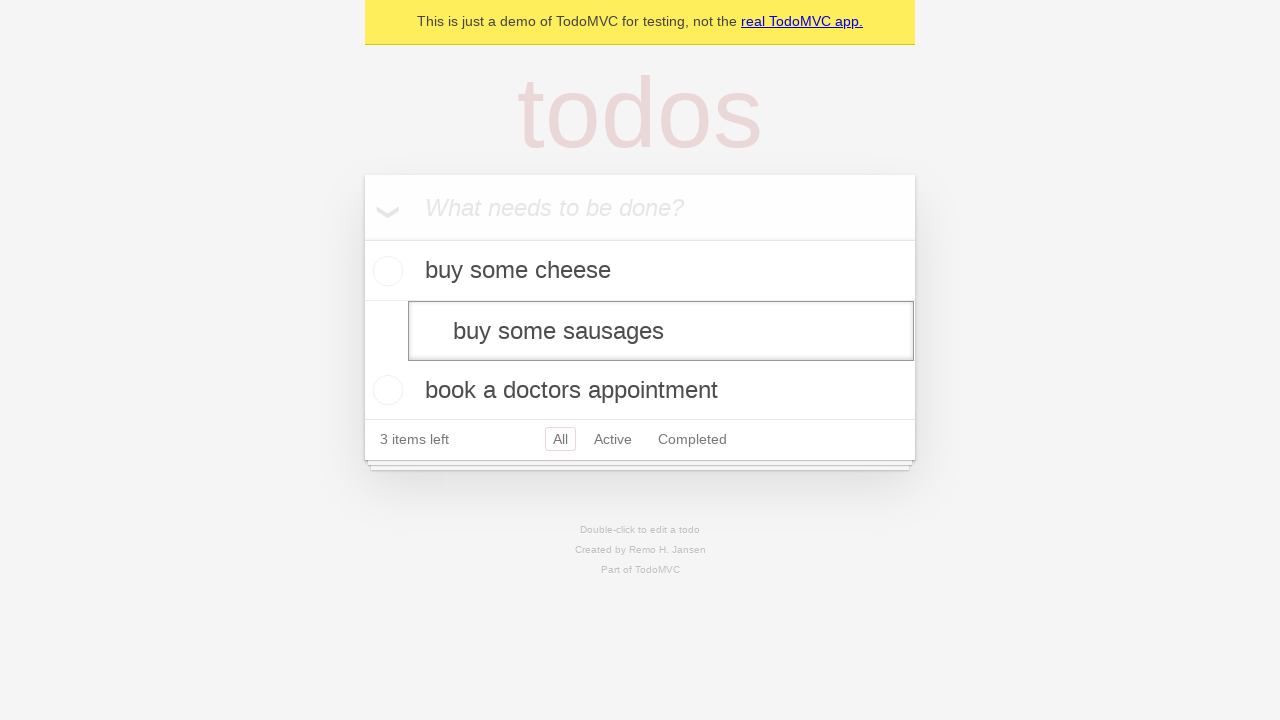

Pressed Enter to confirm edit - text should be trimmed on [data-testid='todo-item'] >> nth=1 >> internal:role=textbox[name="Edit"i]
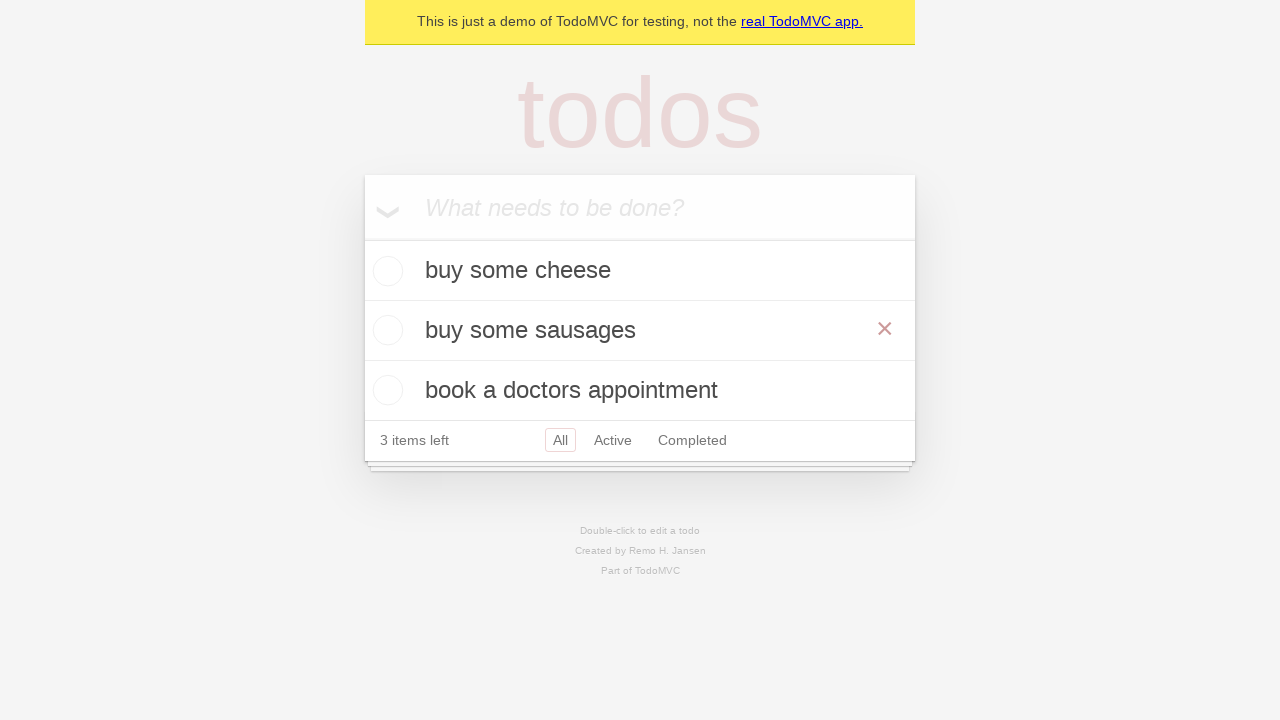

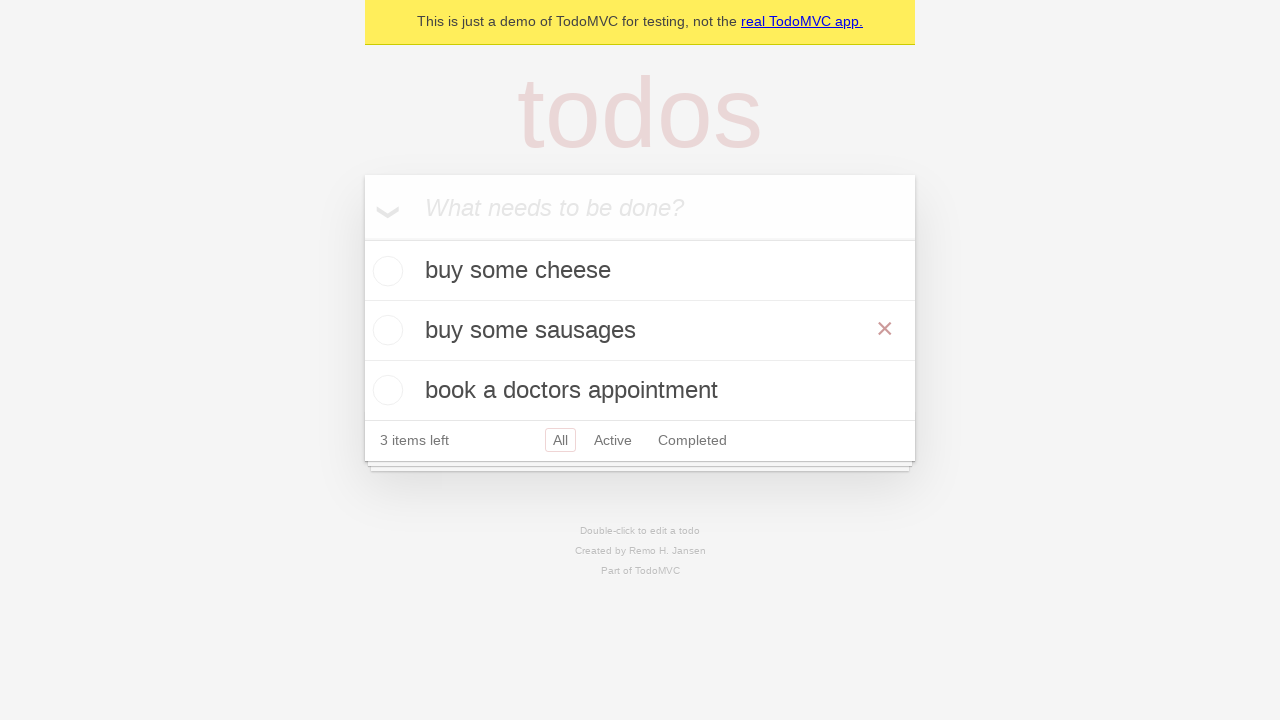